Opens Text Box section, fills all form fields with test data, and submits the form to verify output appears.

Starting URL: https://demoqa.com/elements

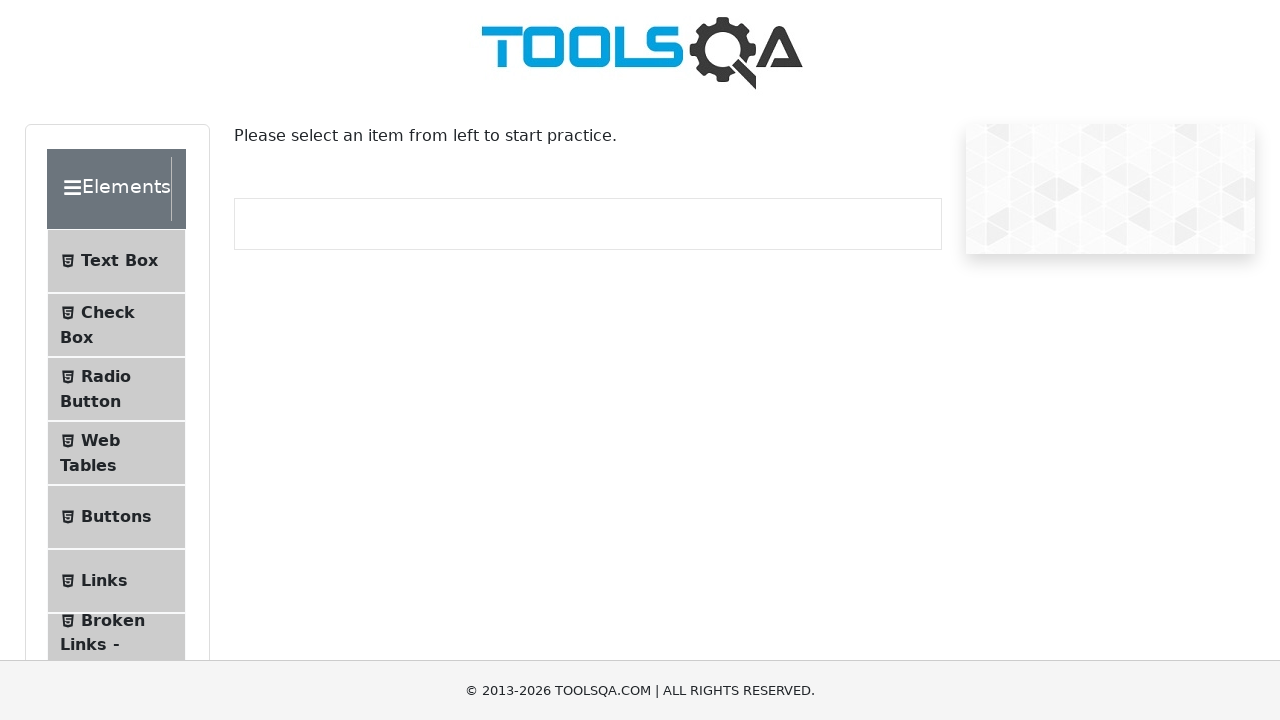

Clicked on Text Box menu item at (119, 261) on internal:text="Text Box"i
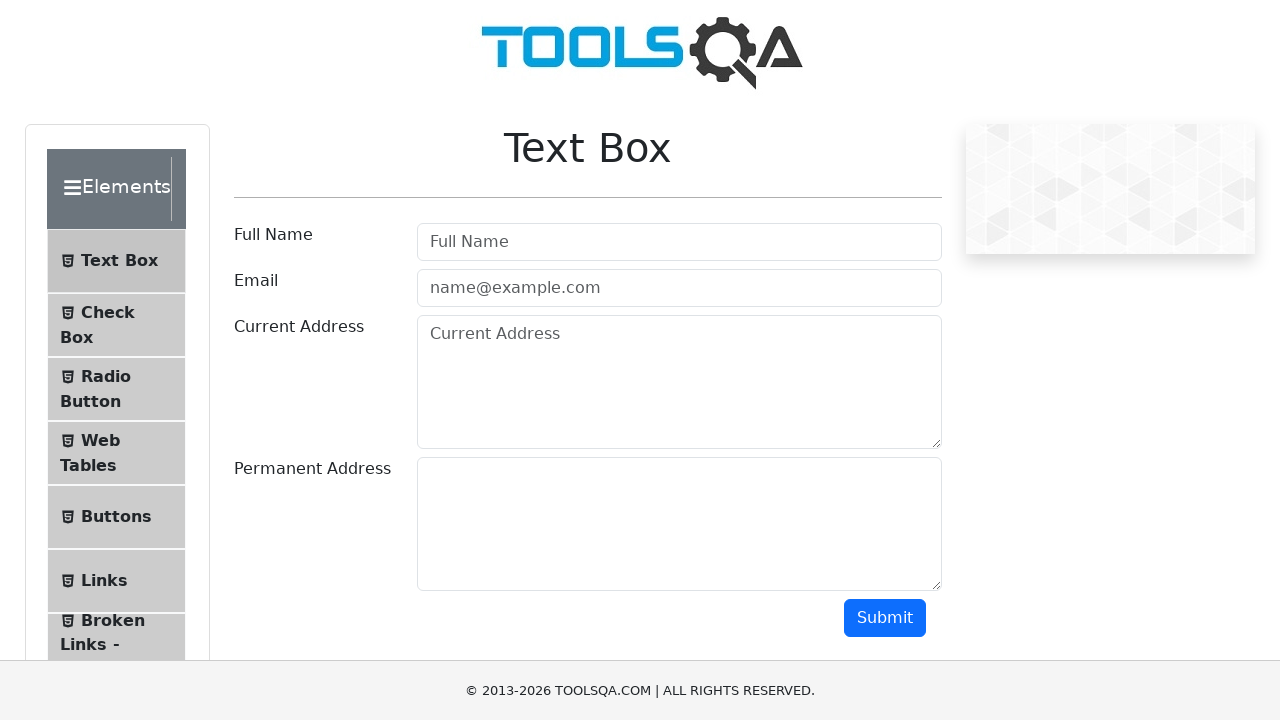

Filled Full Name field with 'John Doe' on internal:attr=[placeholder="Full Name"i]
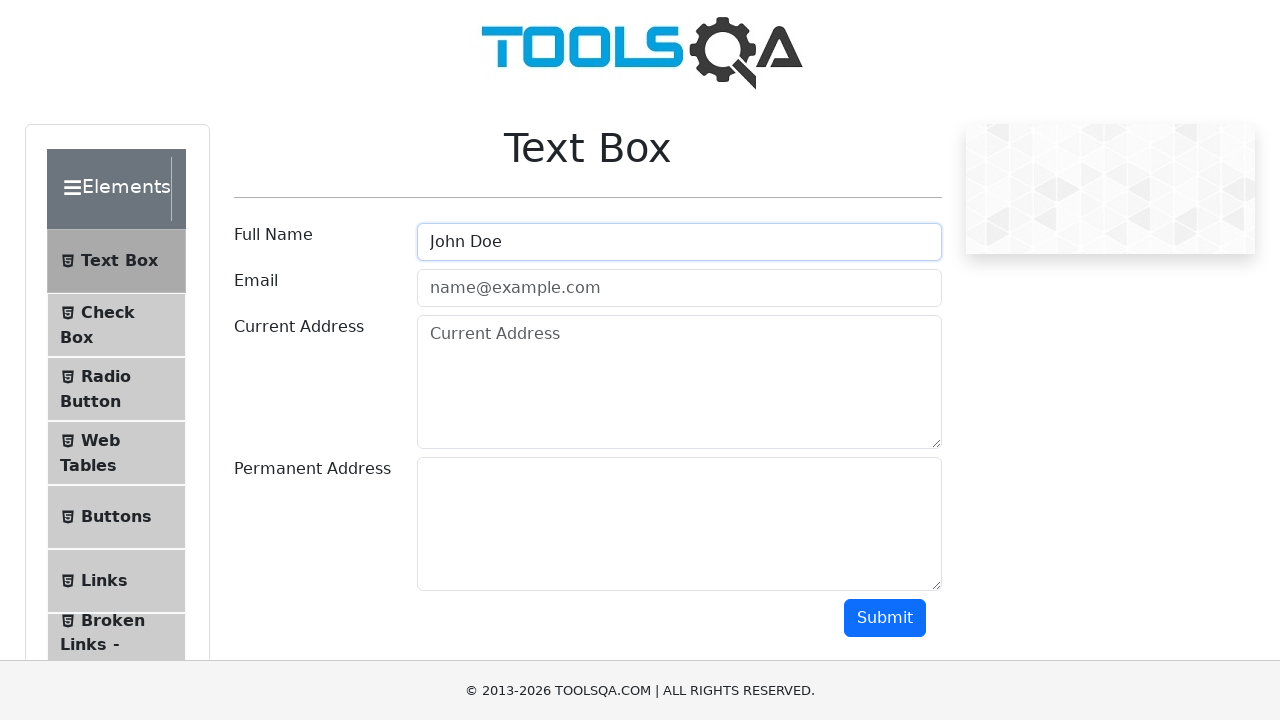

Verified Full Name field contains 'John Doe'
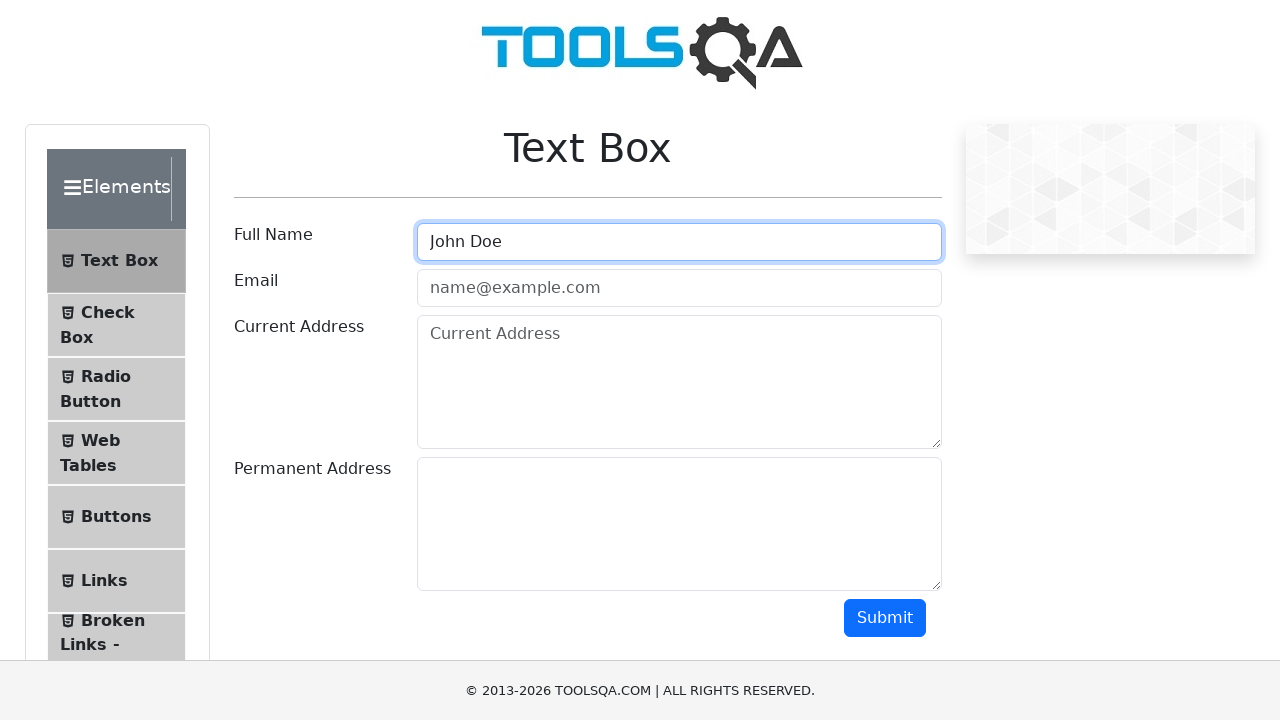

Filled Email field with 'johndoe@example.com' on internal:attr=[placeholder="name@example.com"i]
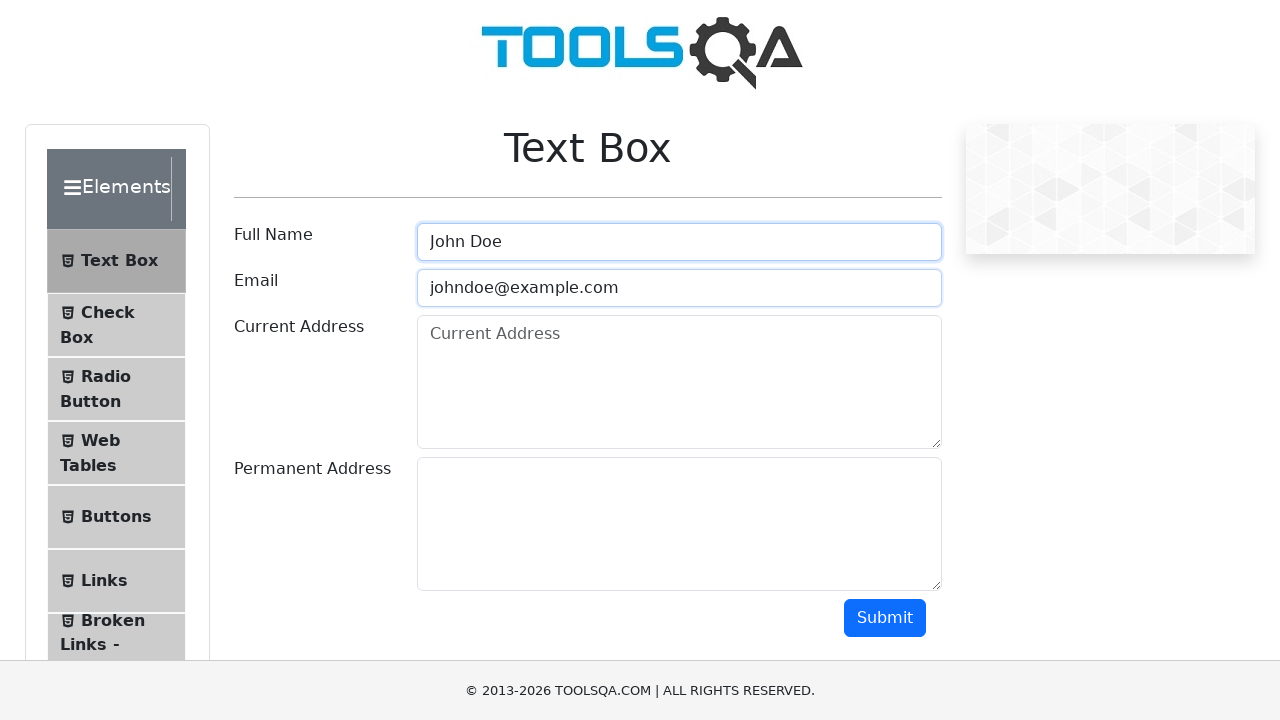

Verified Email field contains 'johndoe@example.com'
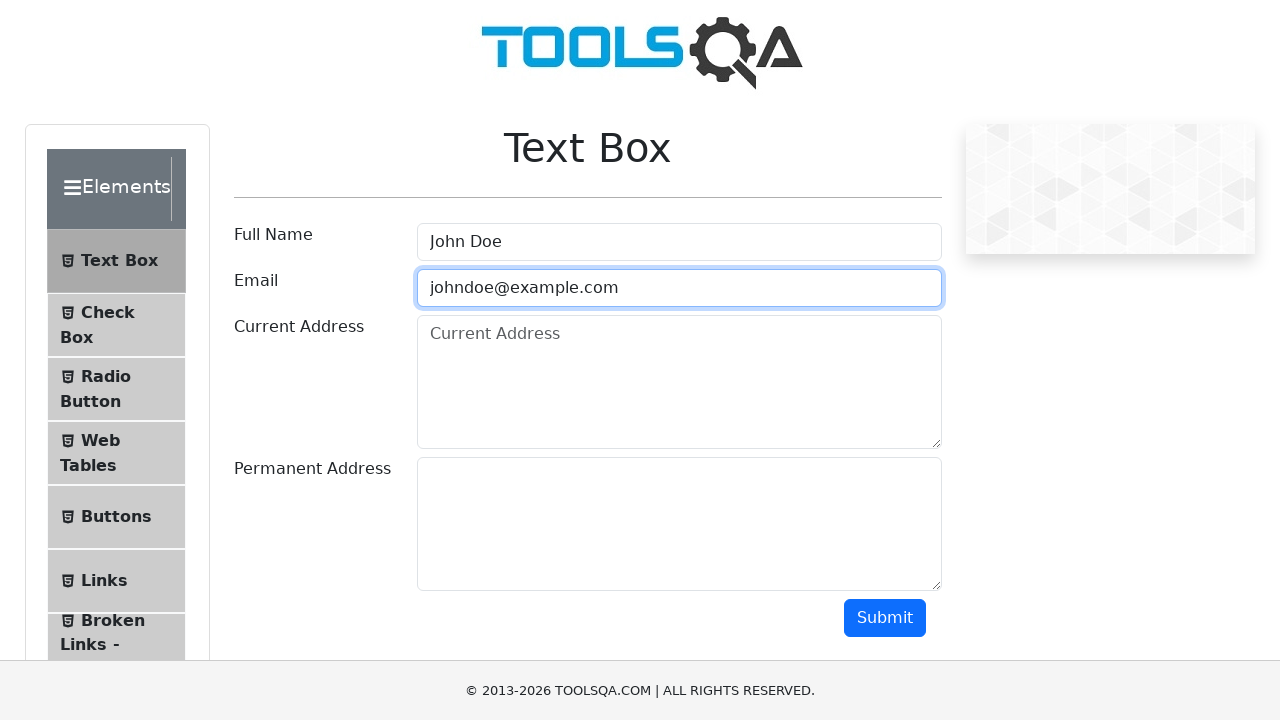

Filled Current Address field with '123 Main Street, New York' on internal:attr=[placeholder="Current Address"i]
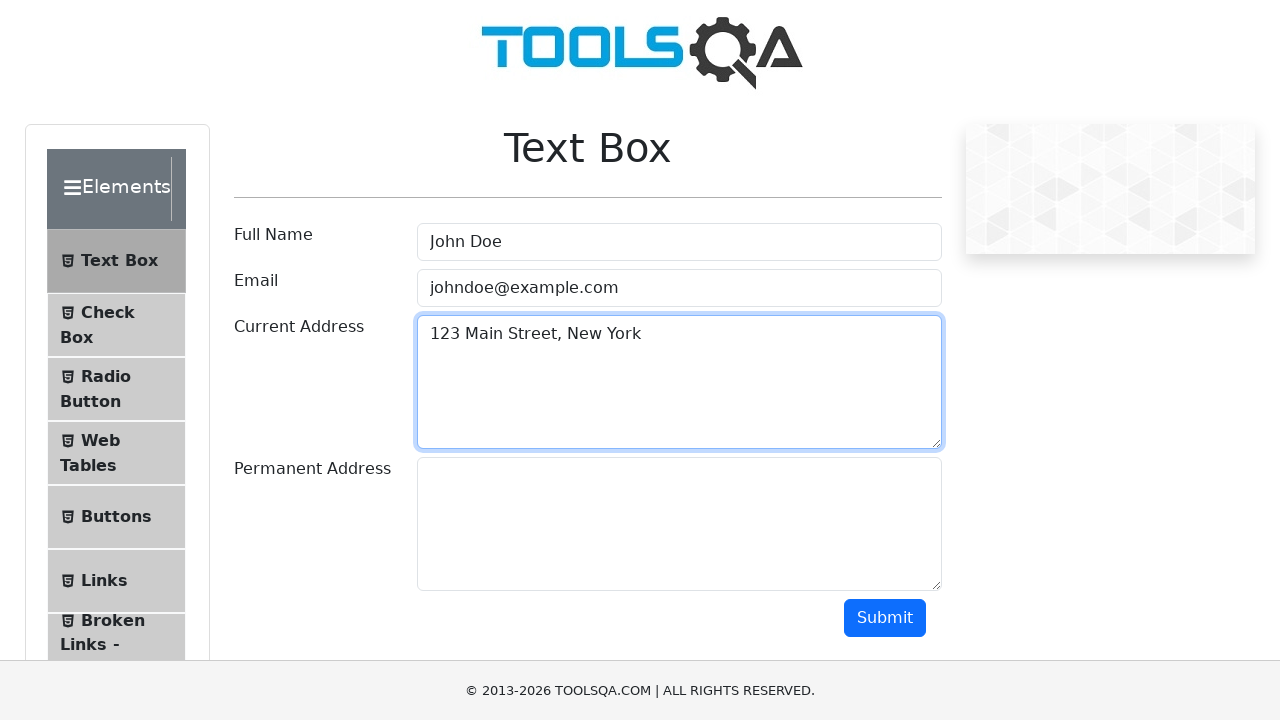

Verified Current Address field contains '123 Main Street, New York'
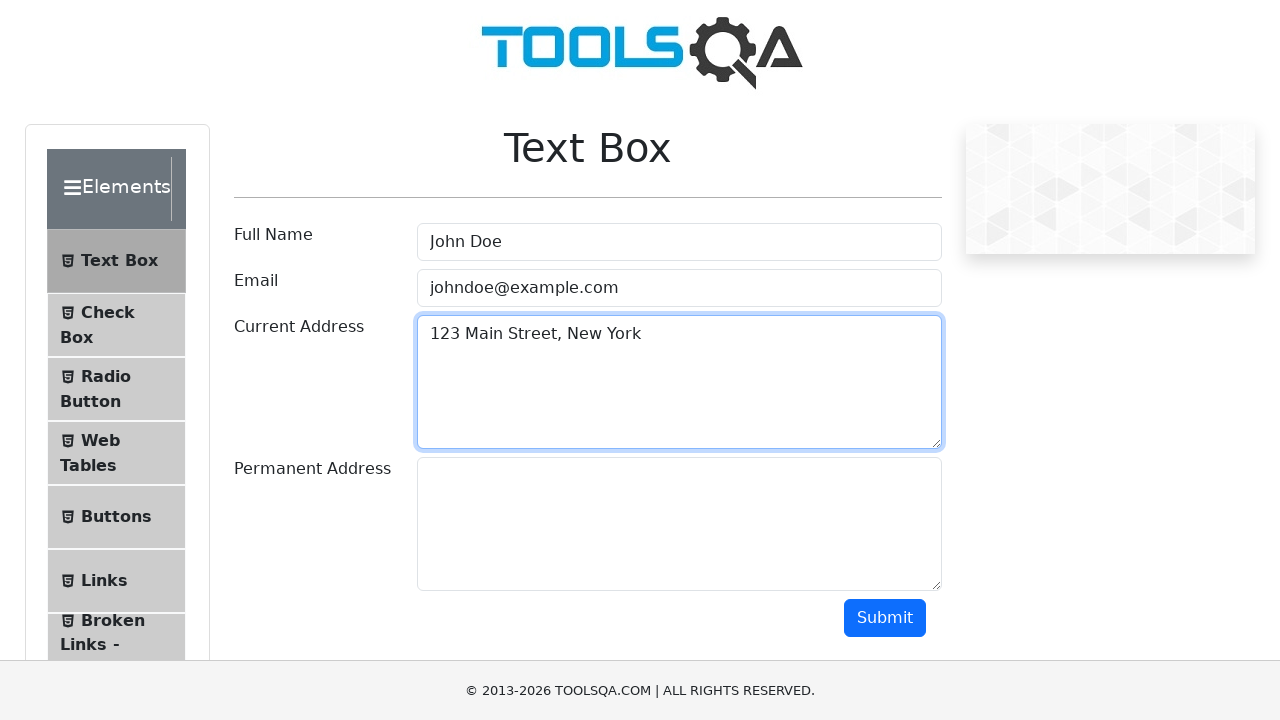

Filled Permanent Address field with '456 Oak Avenue, Los Angeles' on #permanentAddress
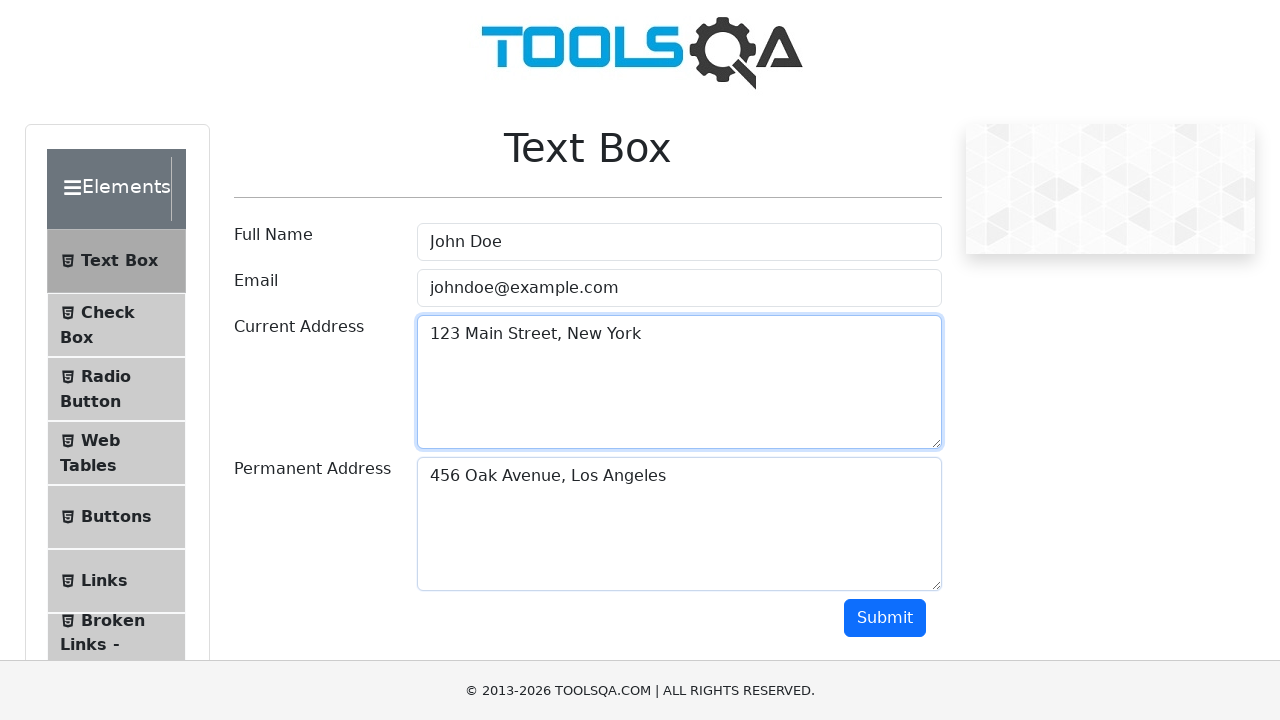

Verified Permanent Address field contains '456 Oak Avenue, Los Angeles'
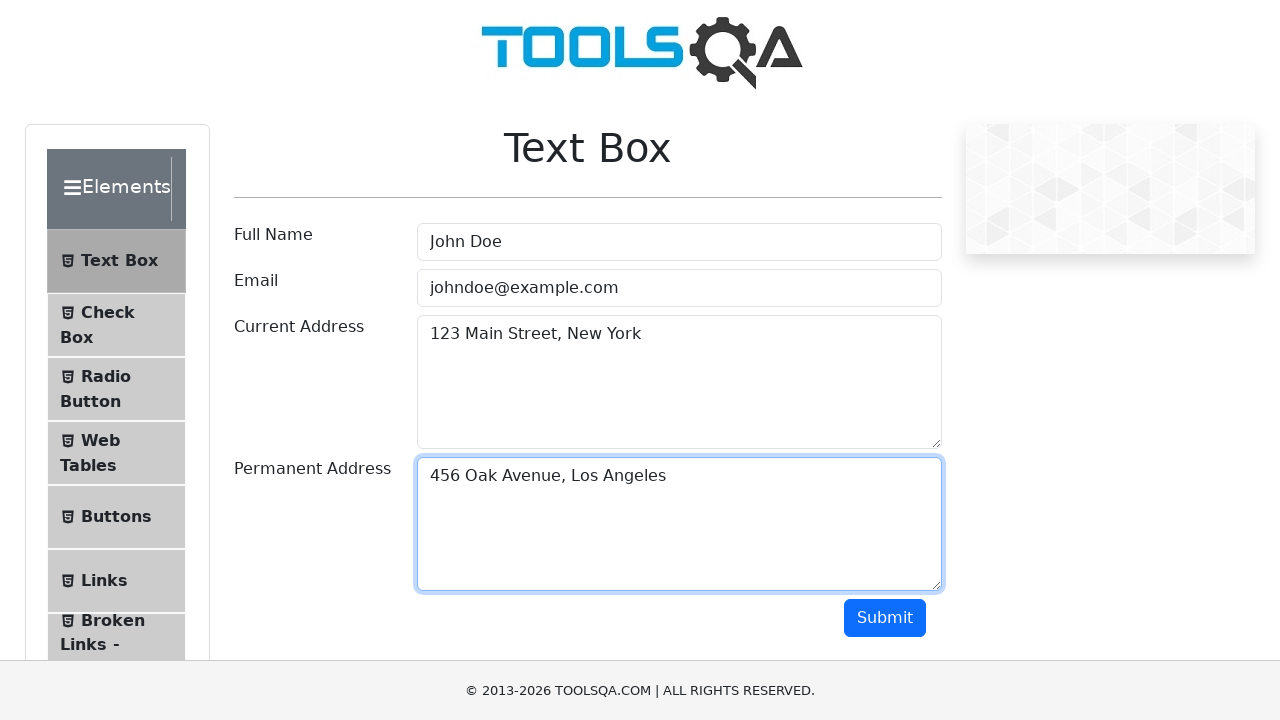

Verified output field is hidden before form submission
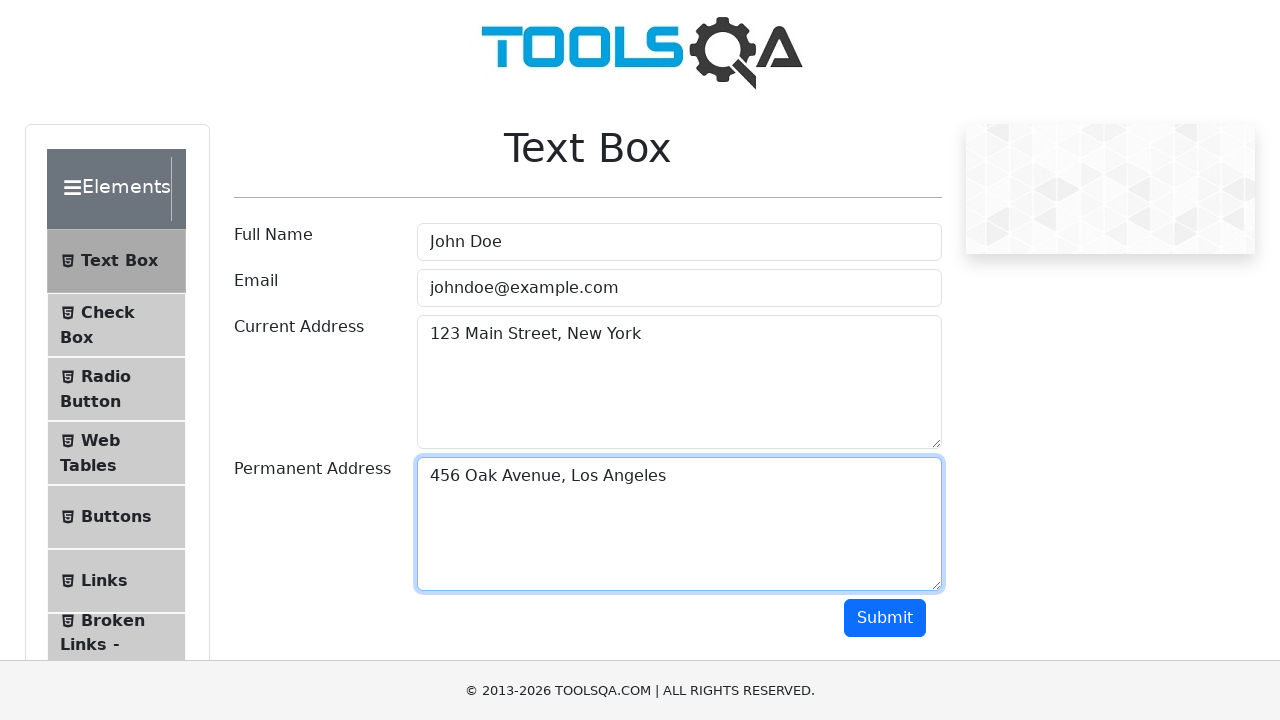

Clicked submit button to submit the form at (885, 618) on .btn-primary
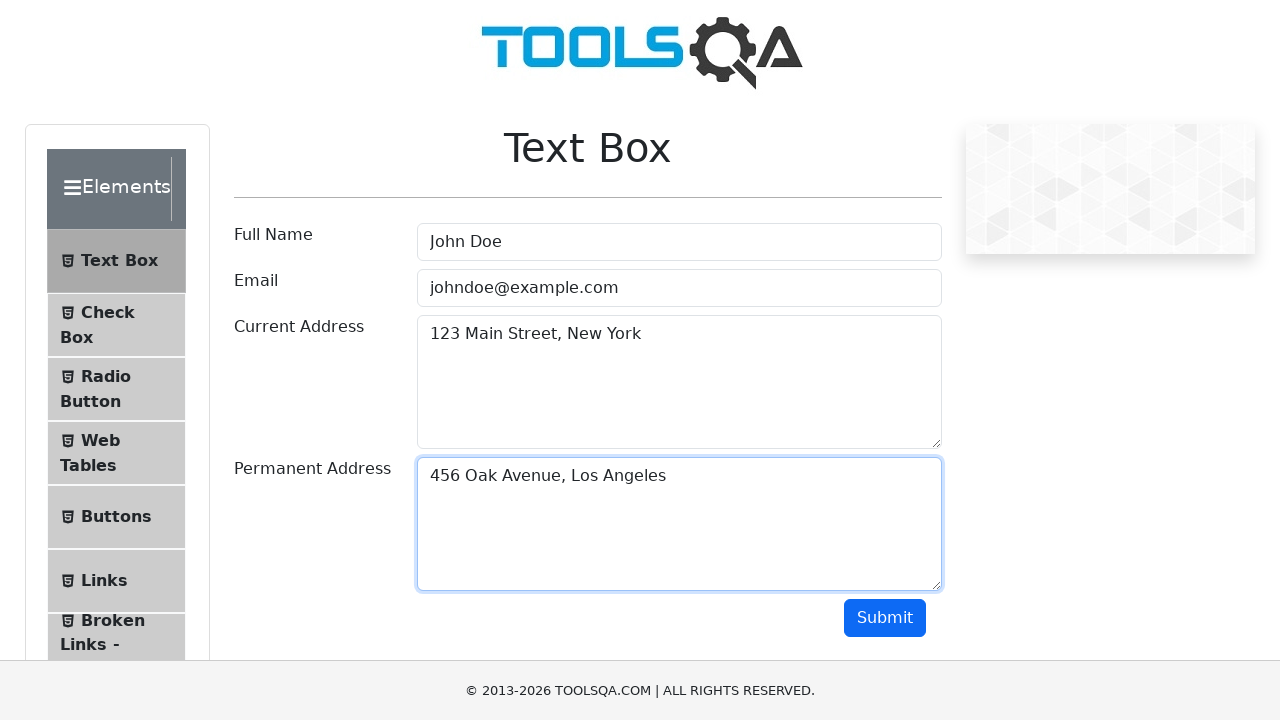

Verified output field is visible after form submission
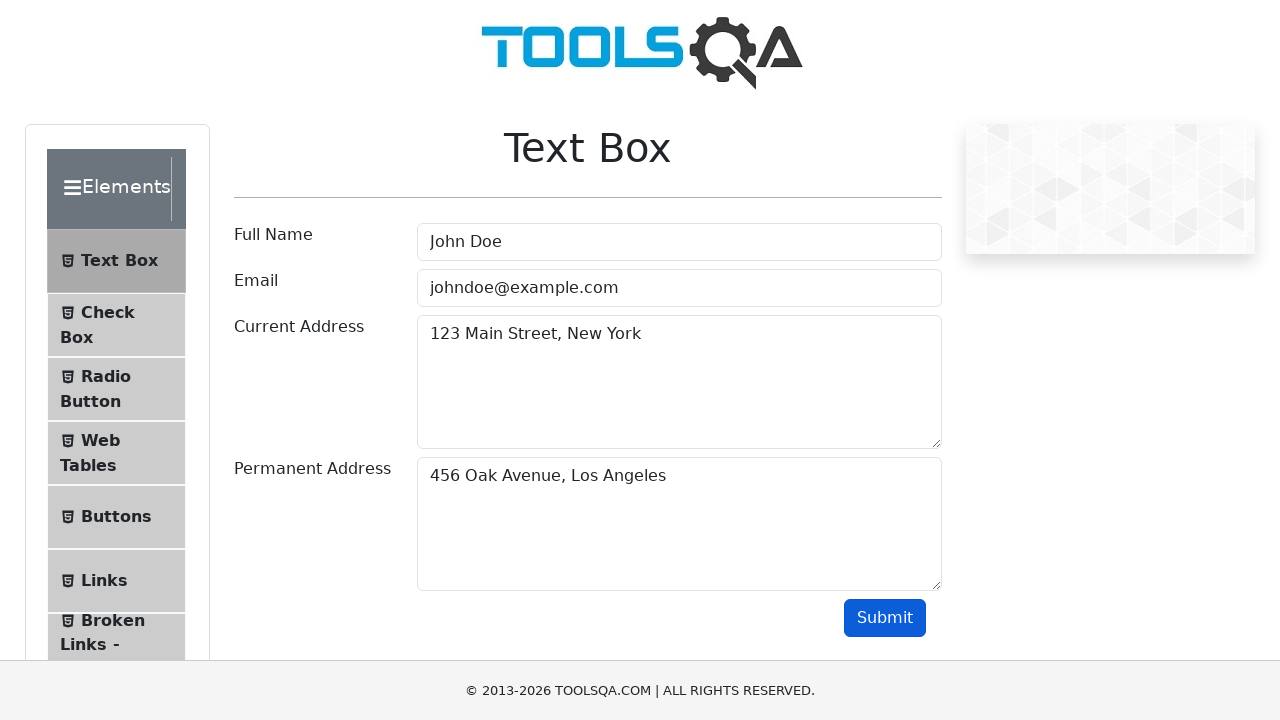

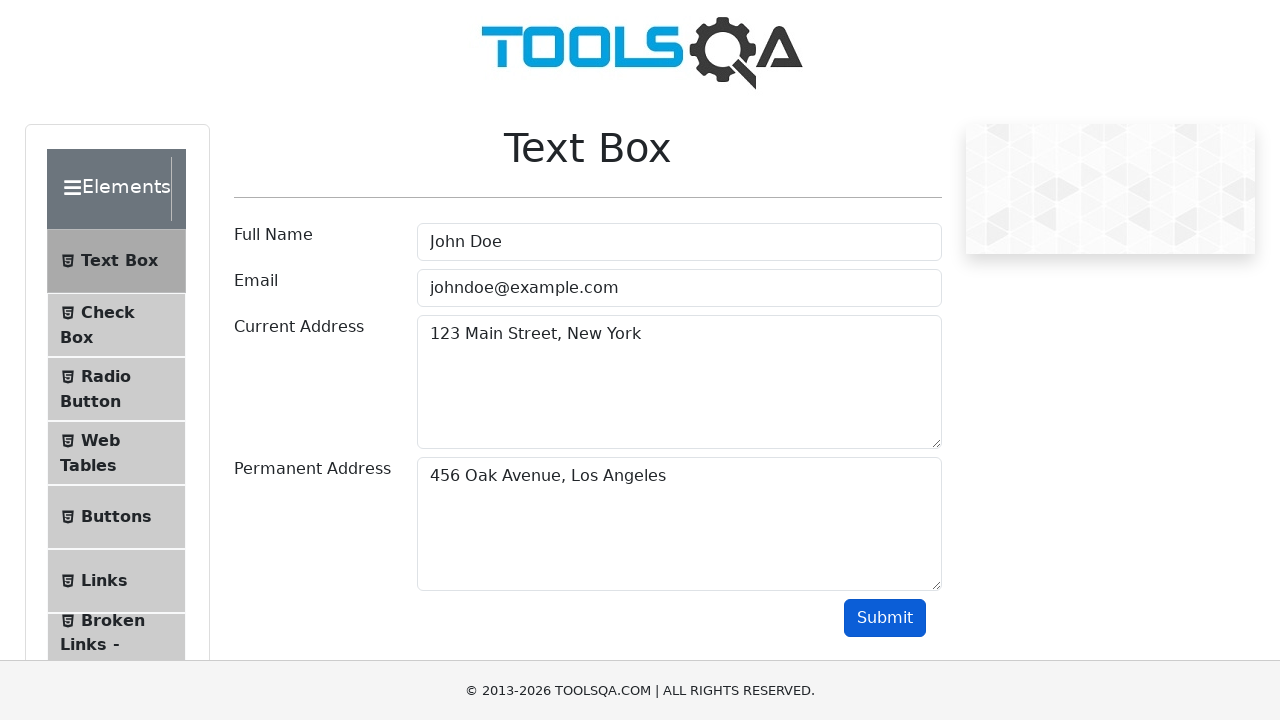